Tests failed signup with empty username field and validates the error alert message

Starting URL: https://www.demoblaze.com/

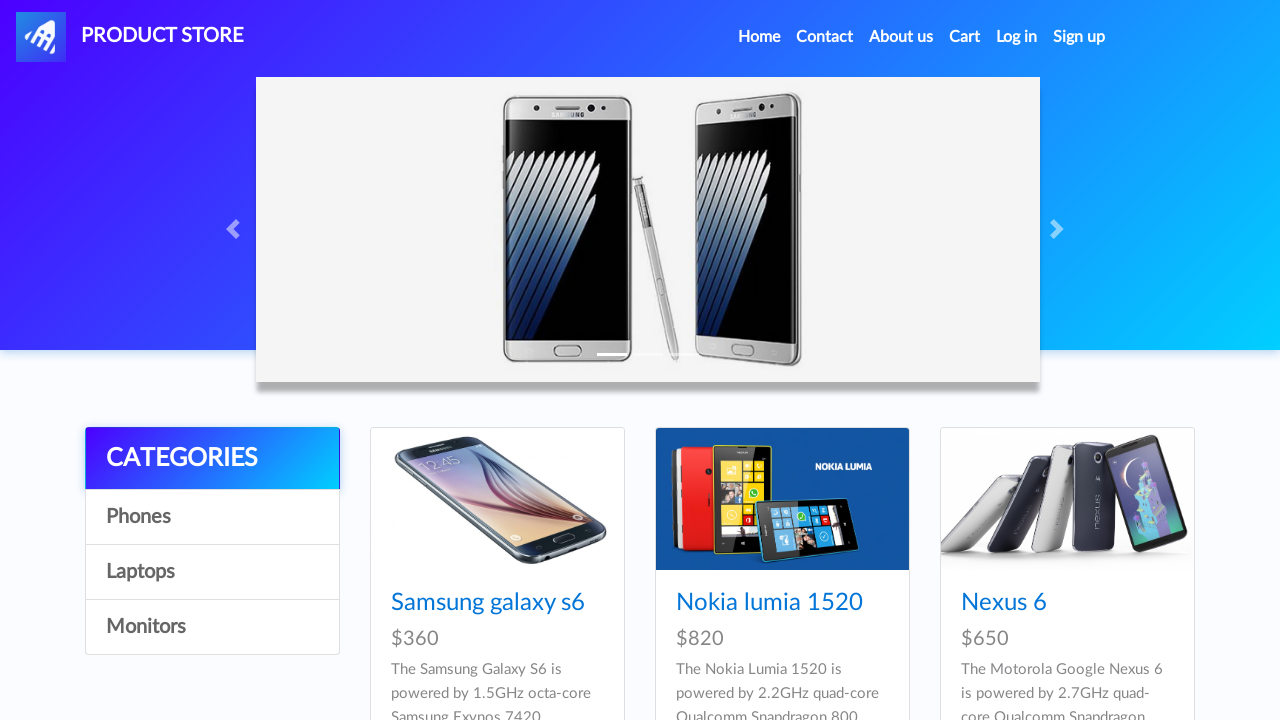

Clicked Sign up button to open signup modal at (1079, 37) on #signin2
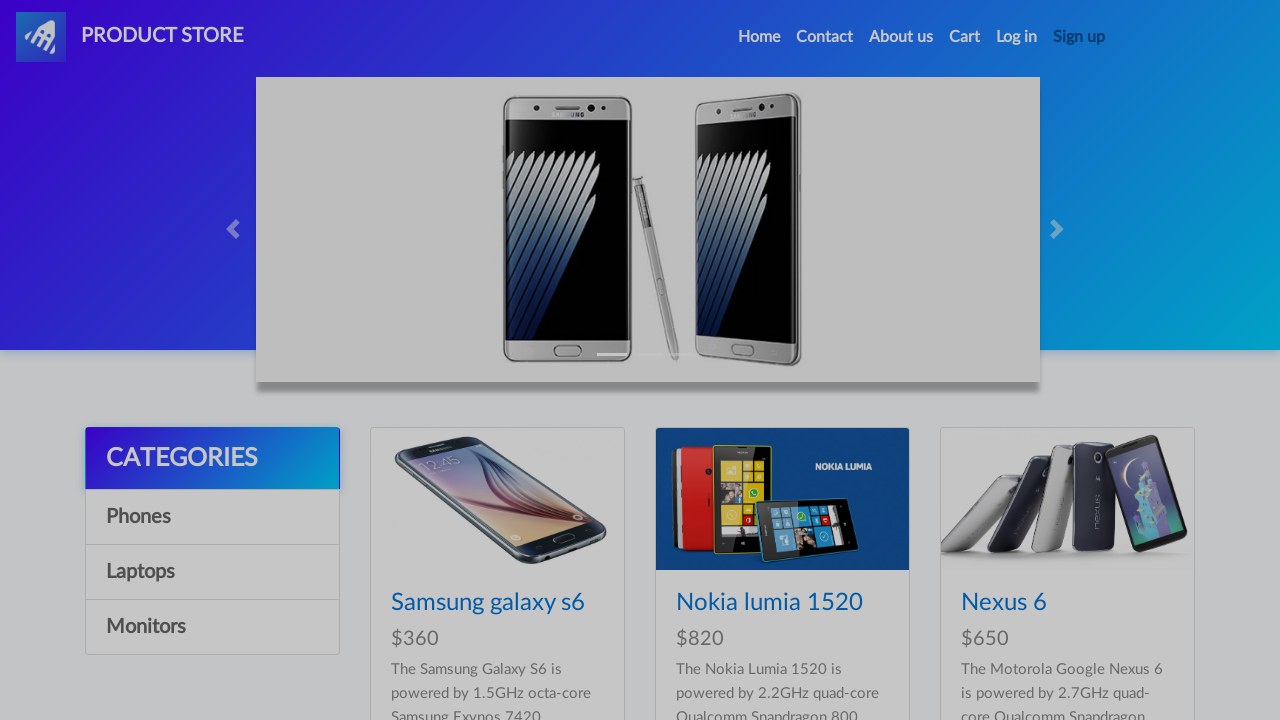

Left username field empty on #sign-username
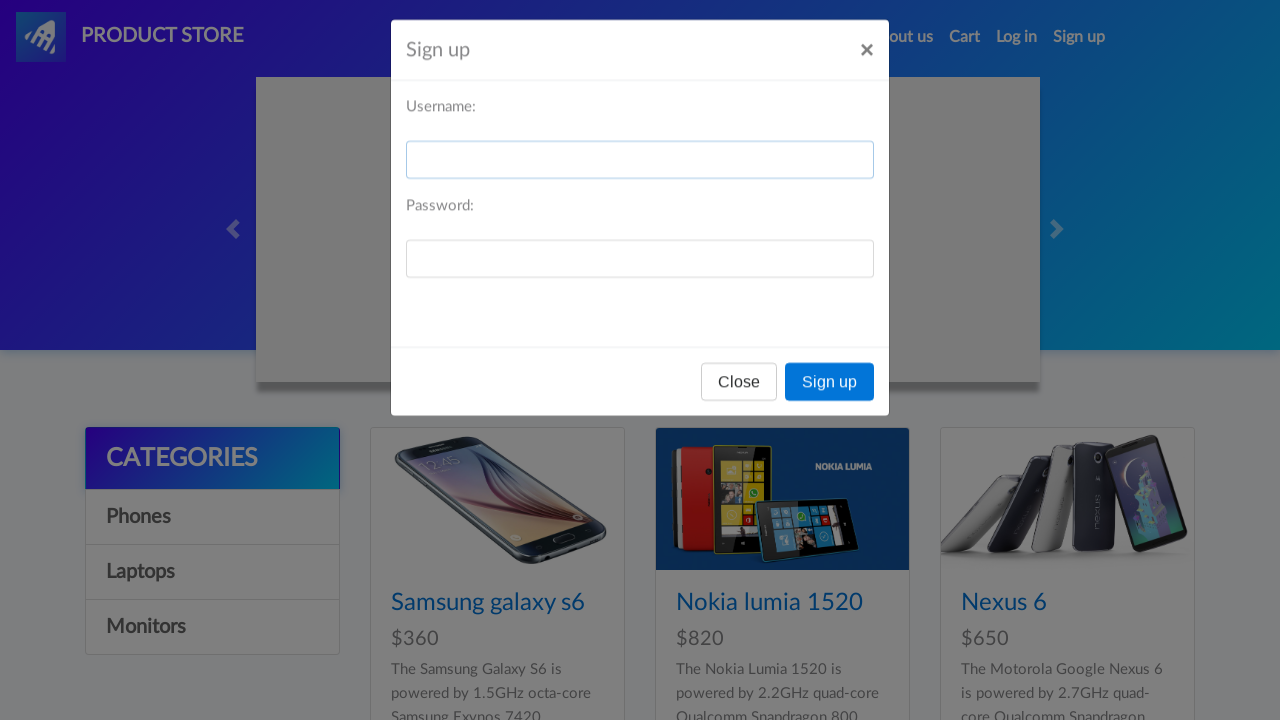

Filled password field with 'testpass123' on #sign-password
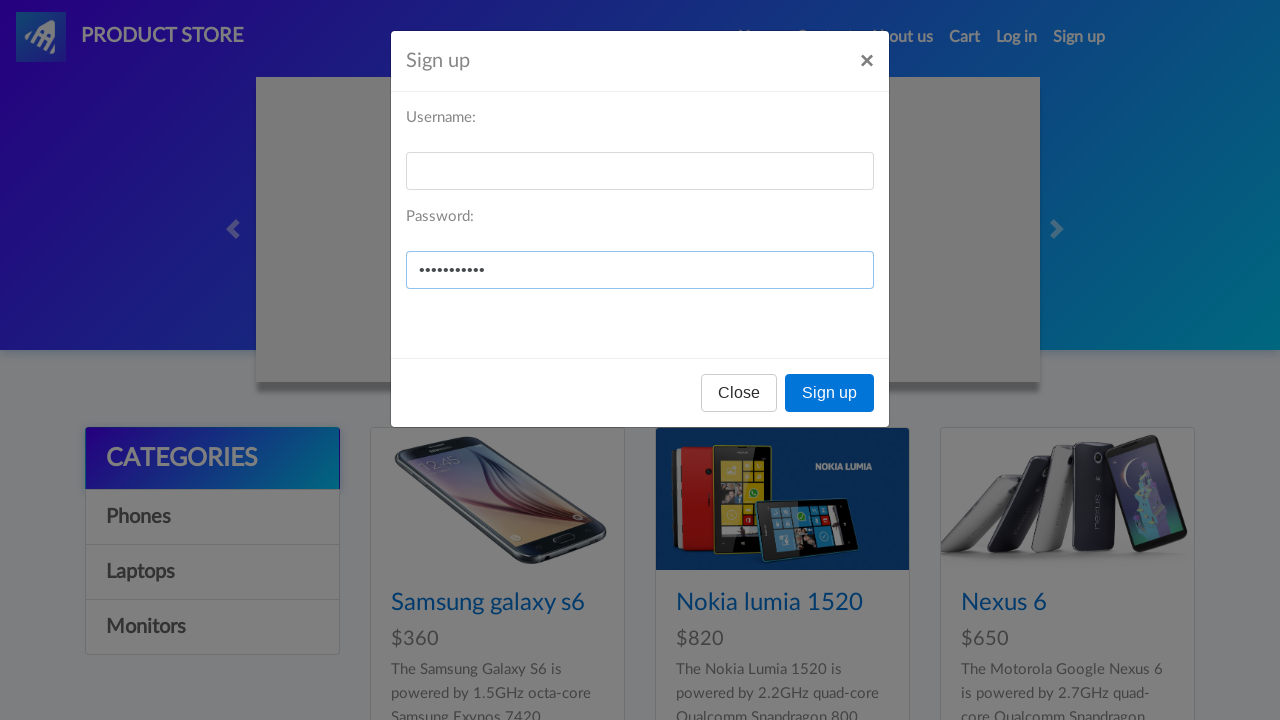

Clicked Sign up button in modal at (830, 393) on xpath=//*[@id="signInModal"]/div/div/div[3]/button[2]
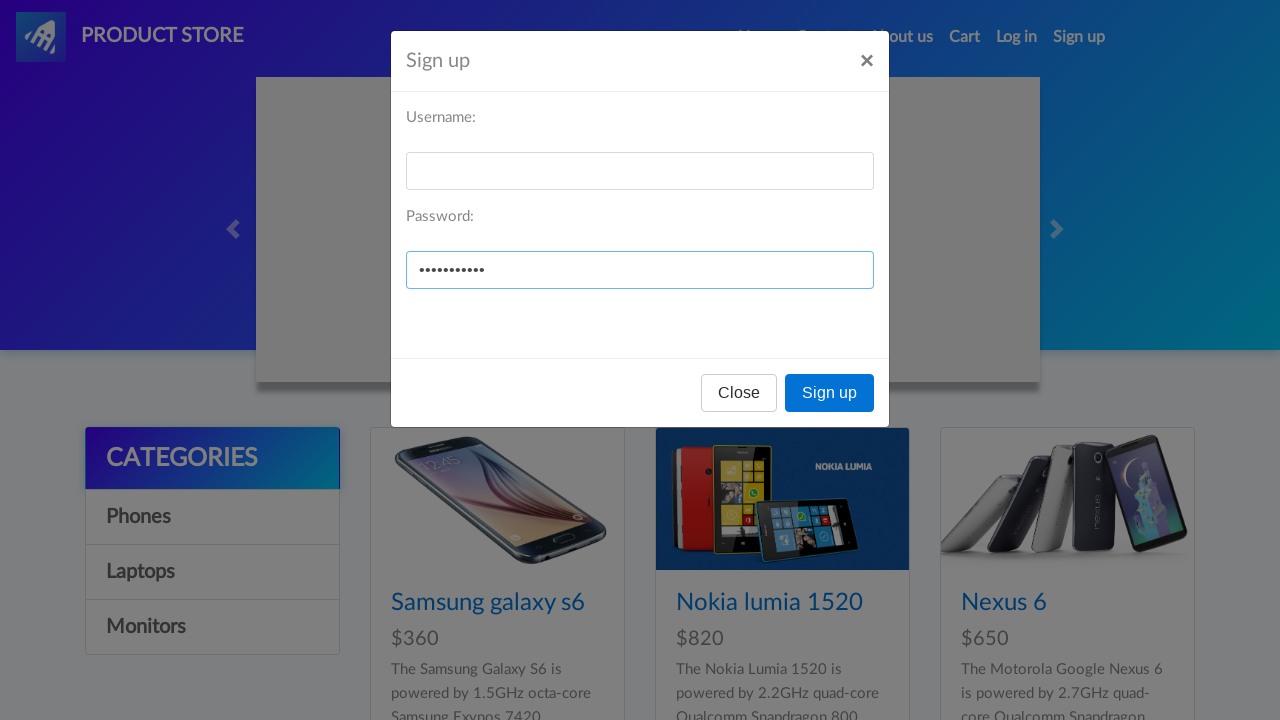

Accepted alert dialog with error message about empty username
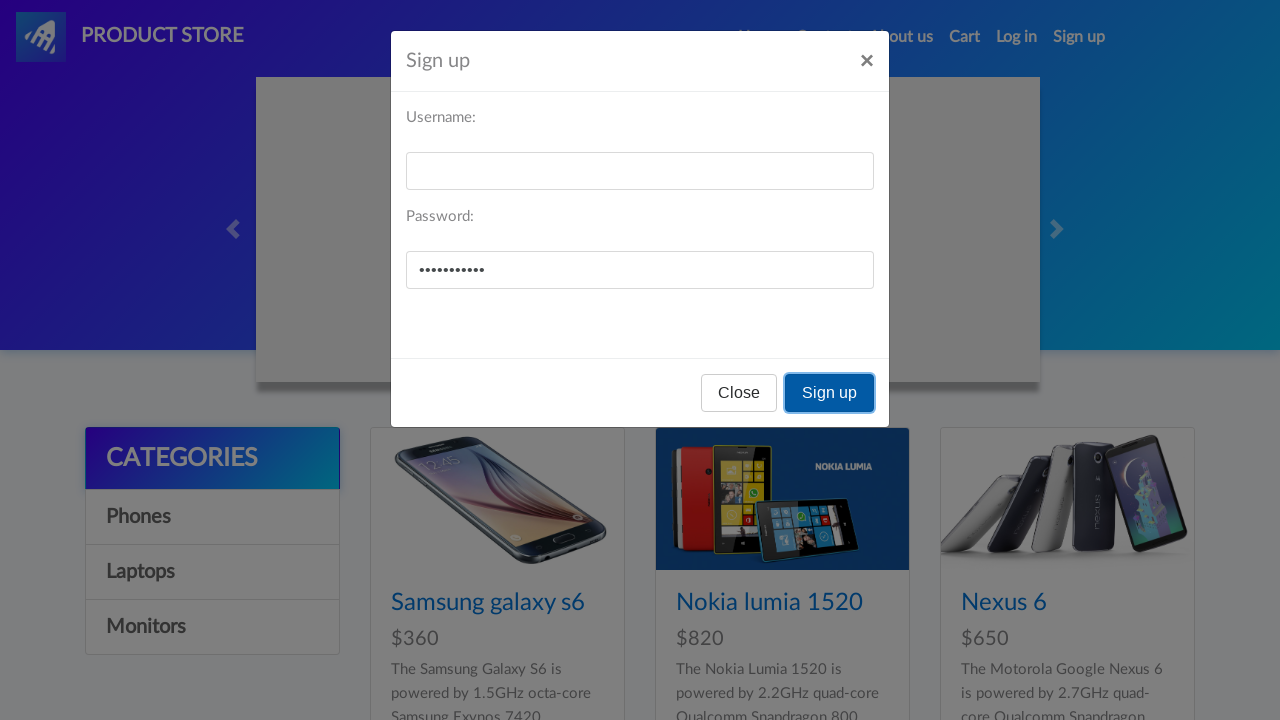

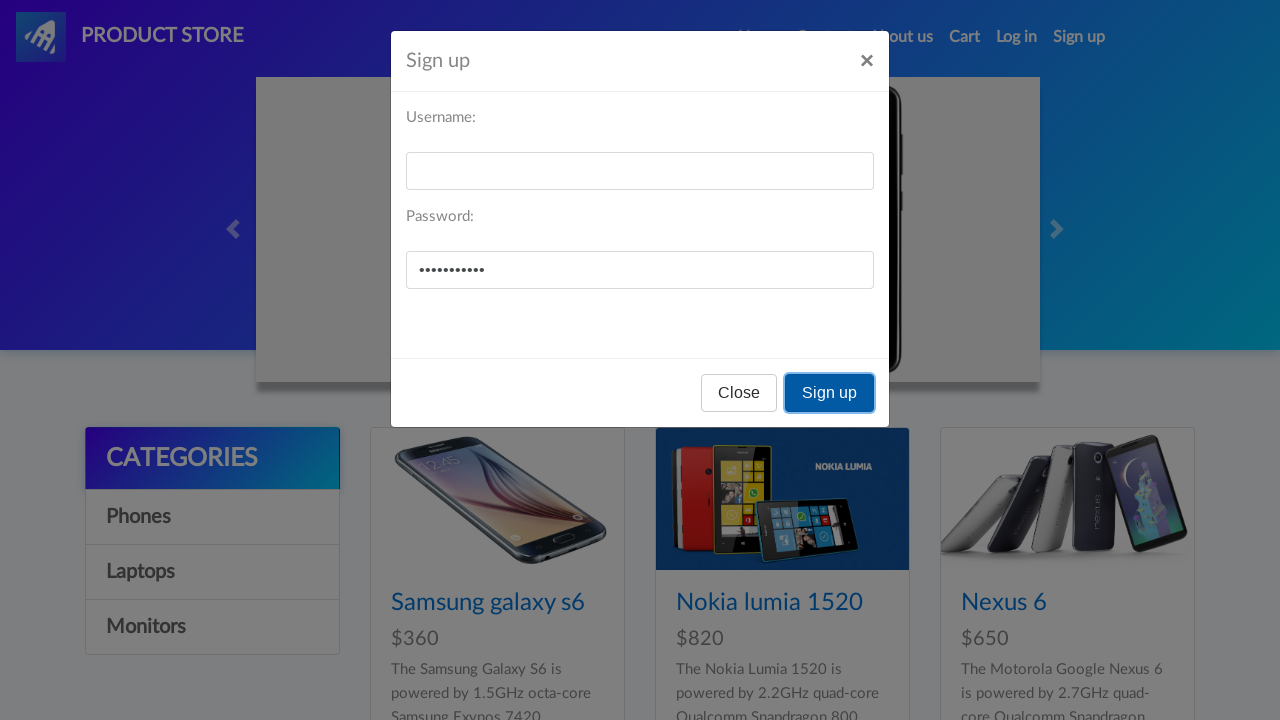